Tests AJAX functionality by clicking a button and waiting for an asynchronous response to appear in a green success box

Starting URL: http://uitestingplayground.com/ajax

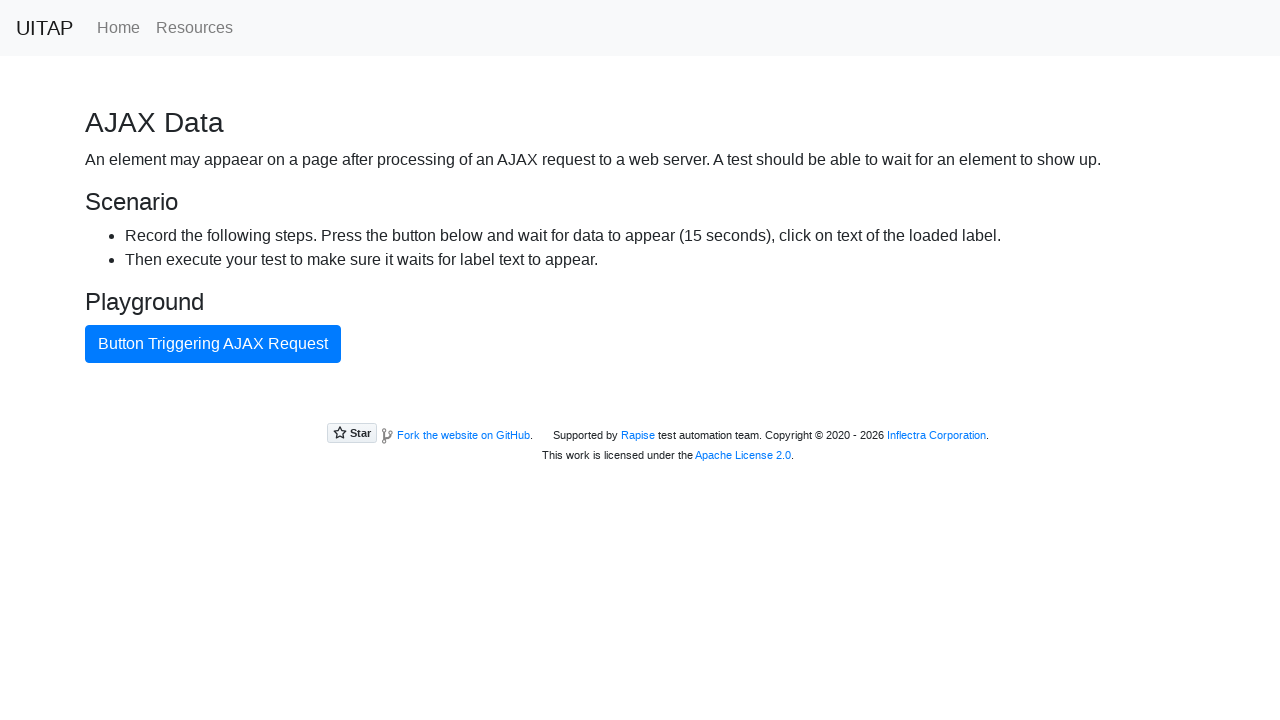

Clicked the blue AJAX button to trigger asynchronous request at (213, 344) on button#ajaxButton
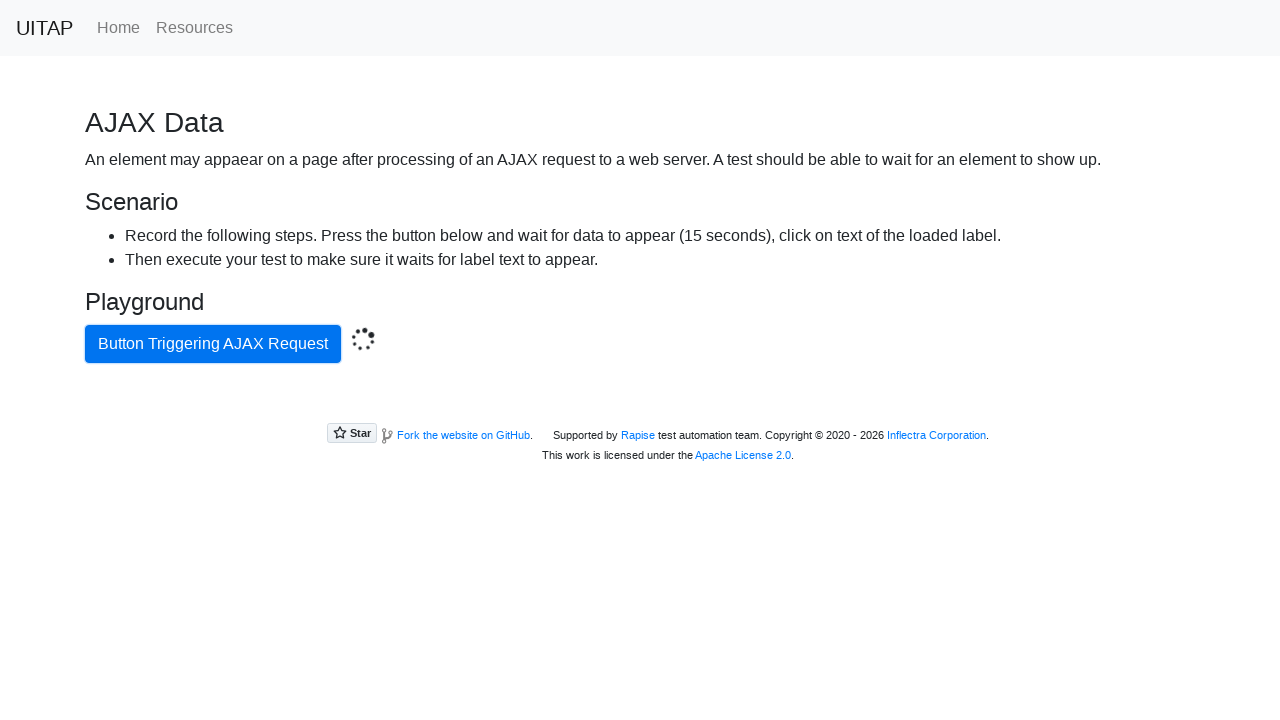

AJAX response appeared in green success box
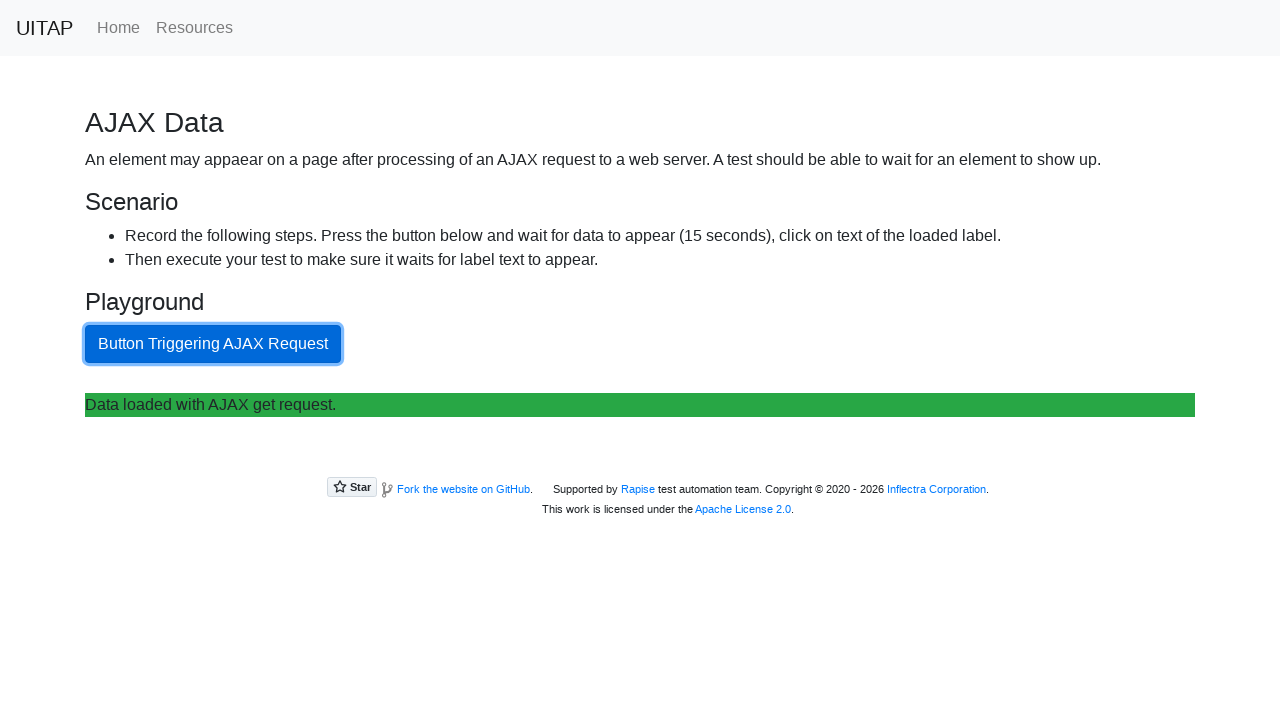

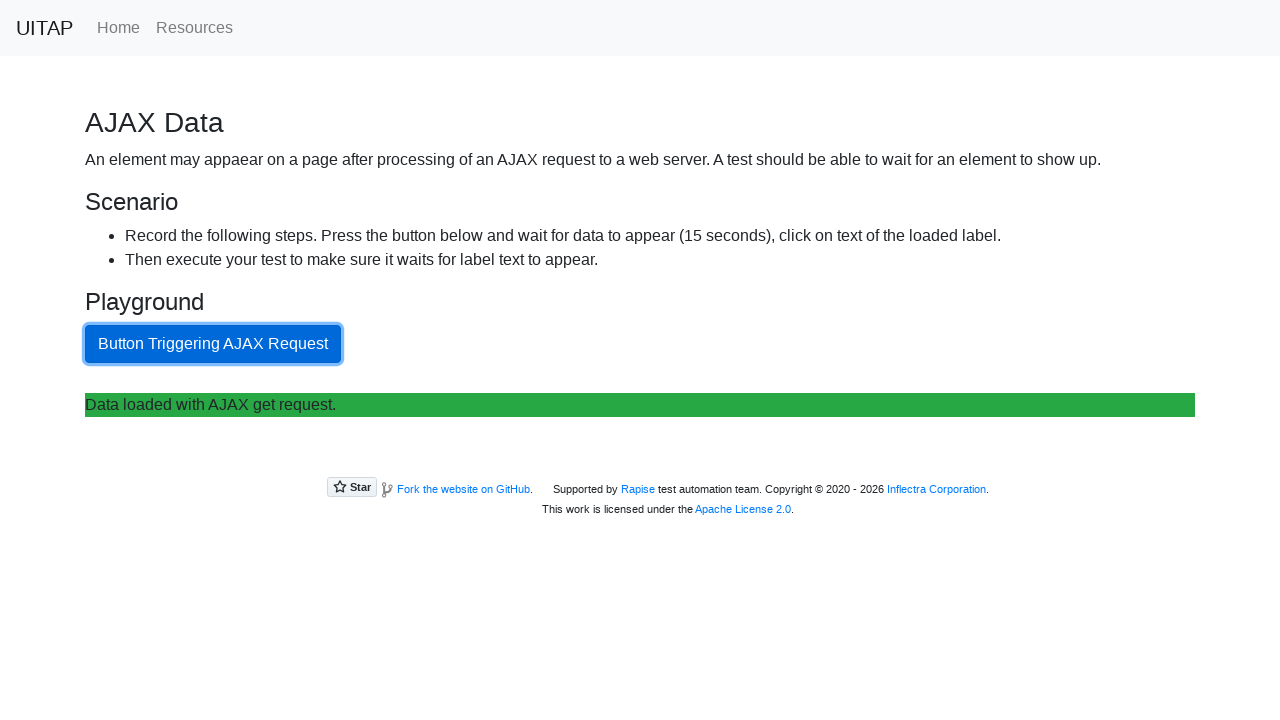